Tests filling a name field on a practice automation form by entering a name value

Starting URL: https://testautomationpractice.blogspot.com

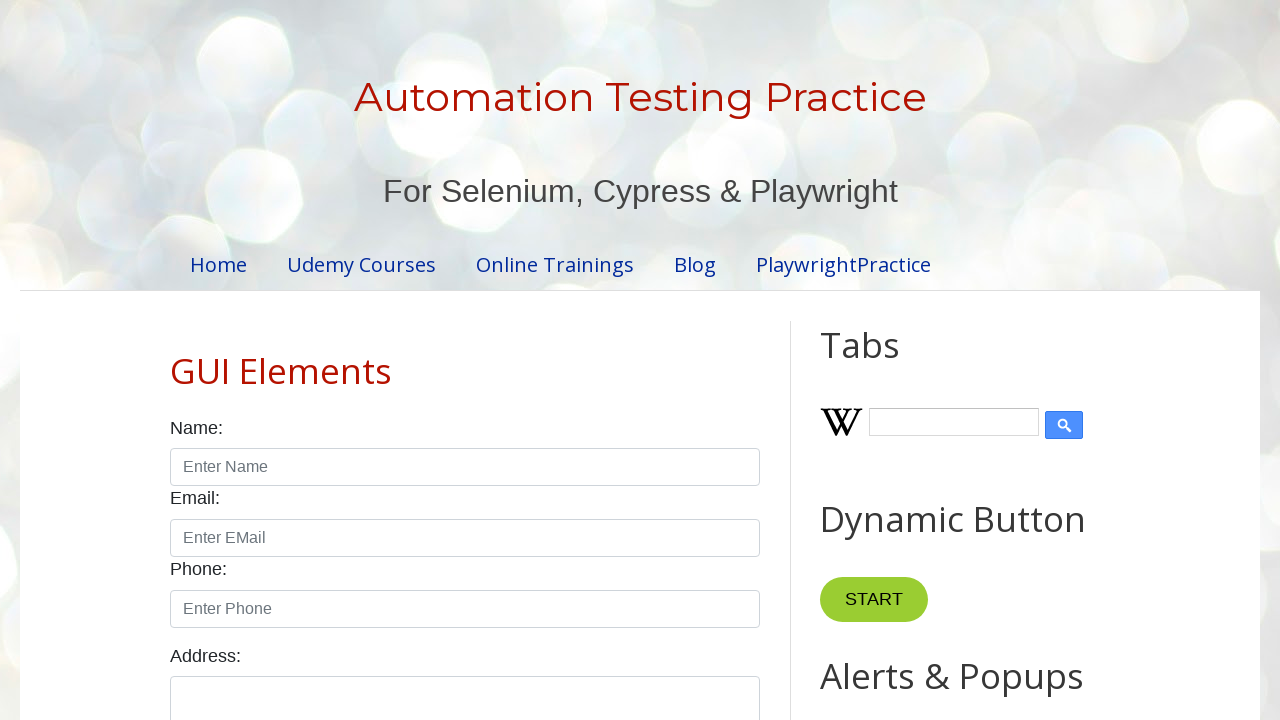

Navigated to practice automation form at https://testautomationpractice.blogspot.com
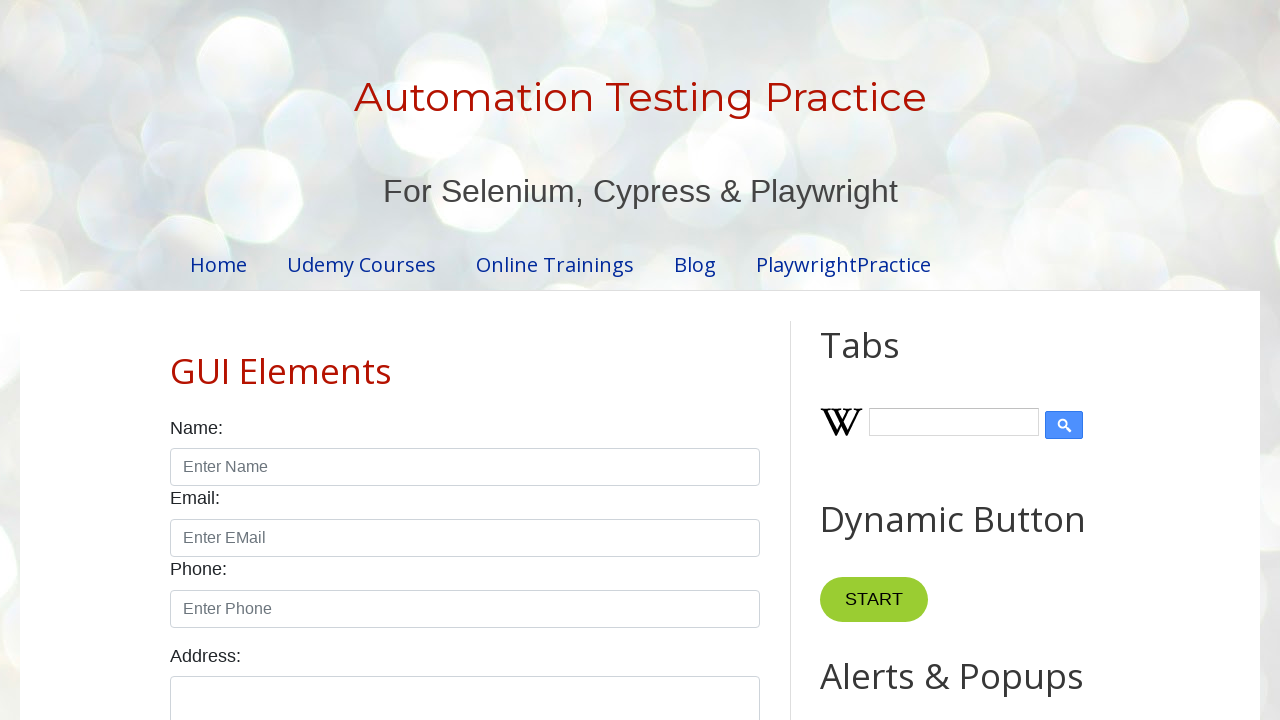

Filled name field with 'Sachin' on #name
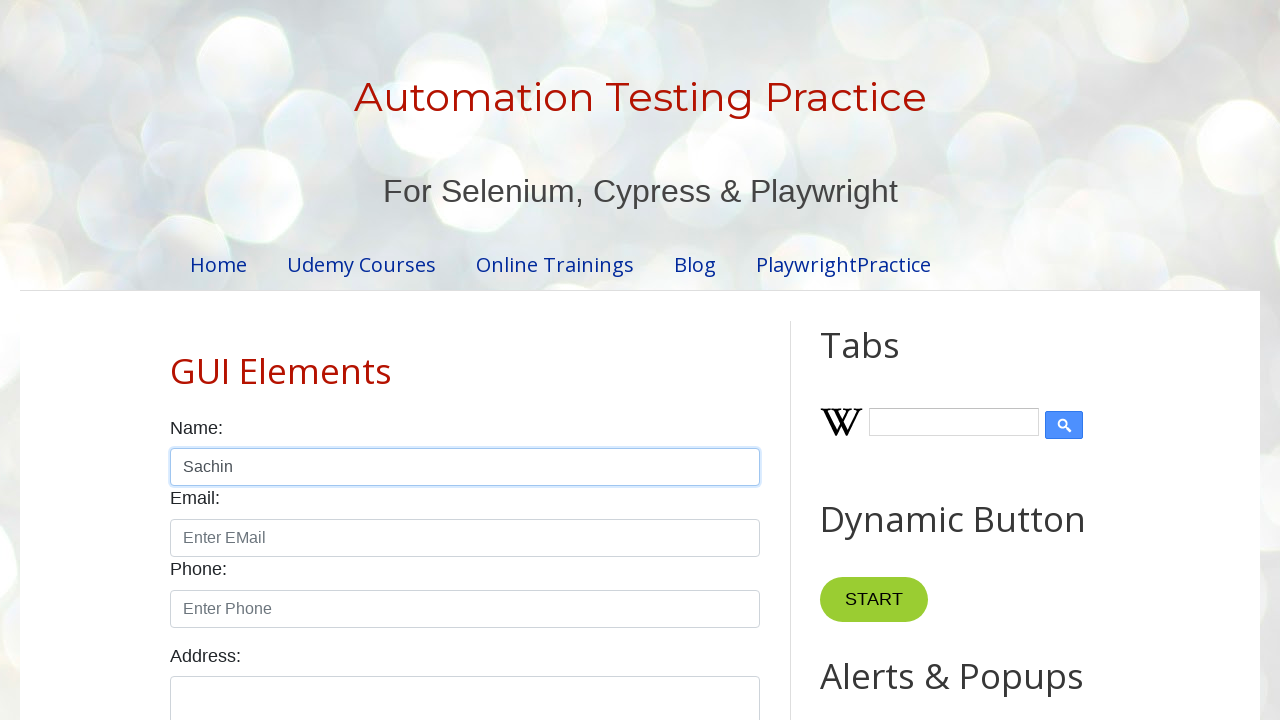

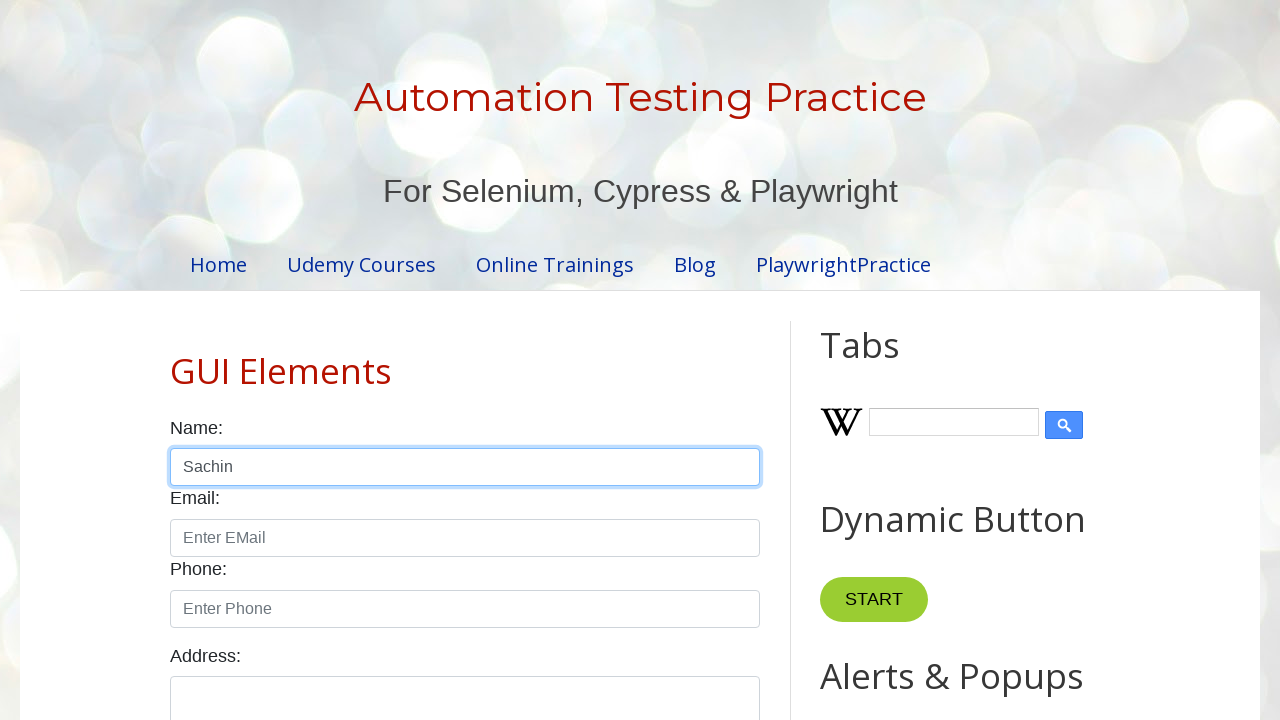